Navigates to W3Schools HTML tables tutorial page and verifies that the sample customer table is present and contains data rows

Starting URL: https://www.w3schools.com/html/html_tables.asp

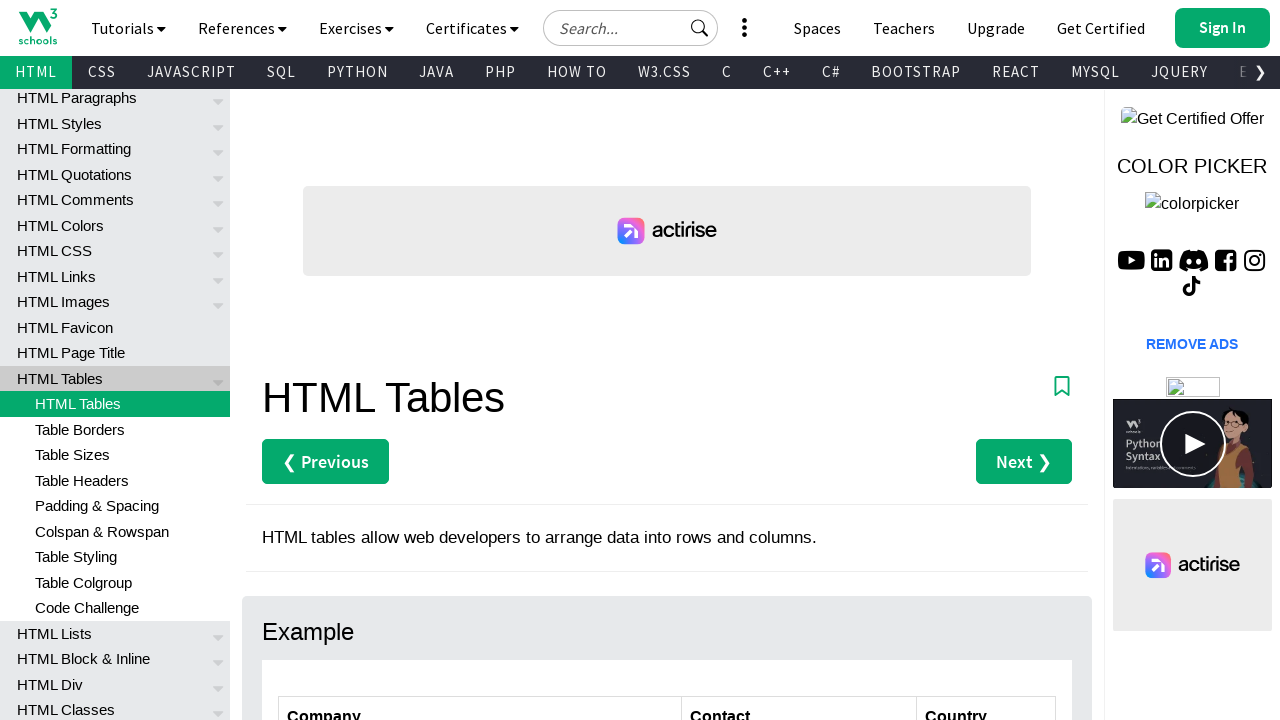

Waited for customers table to be visible
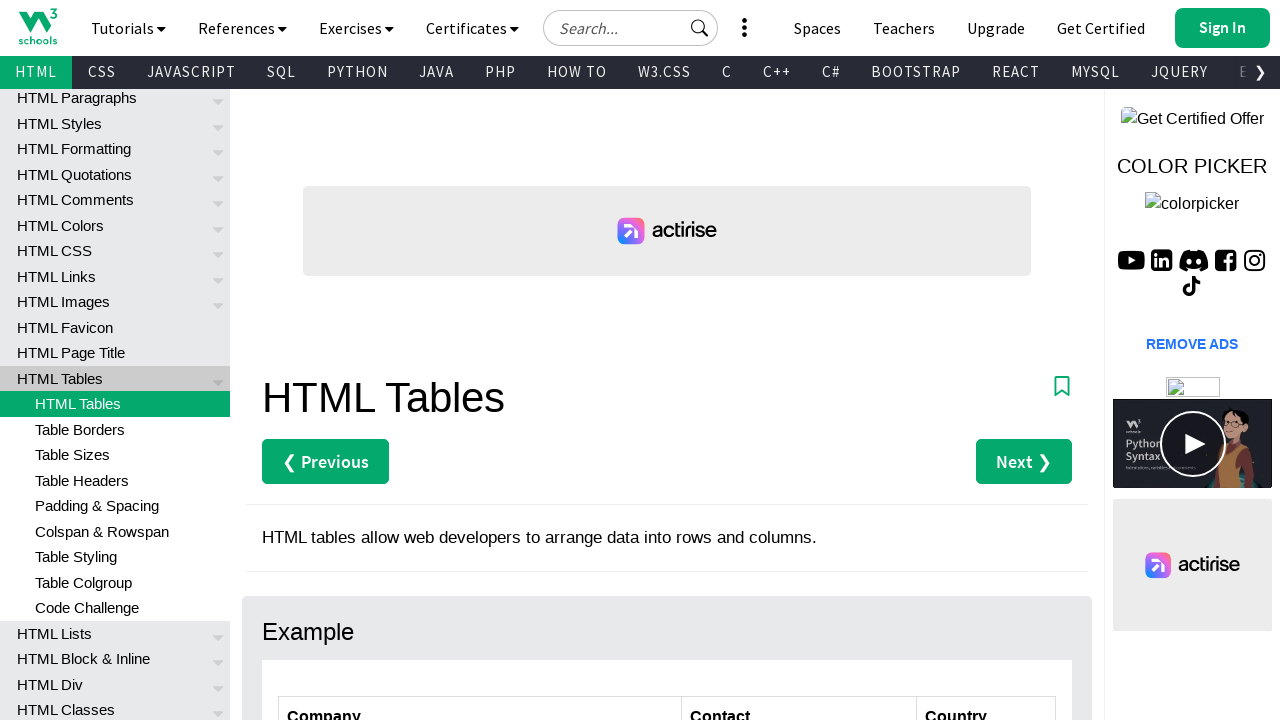

Verified table rows are present in customers table
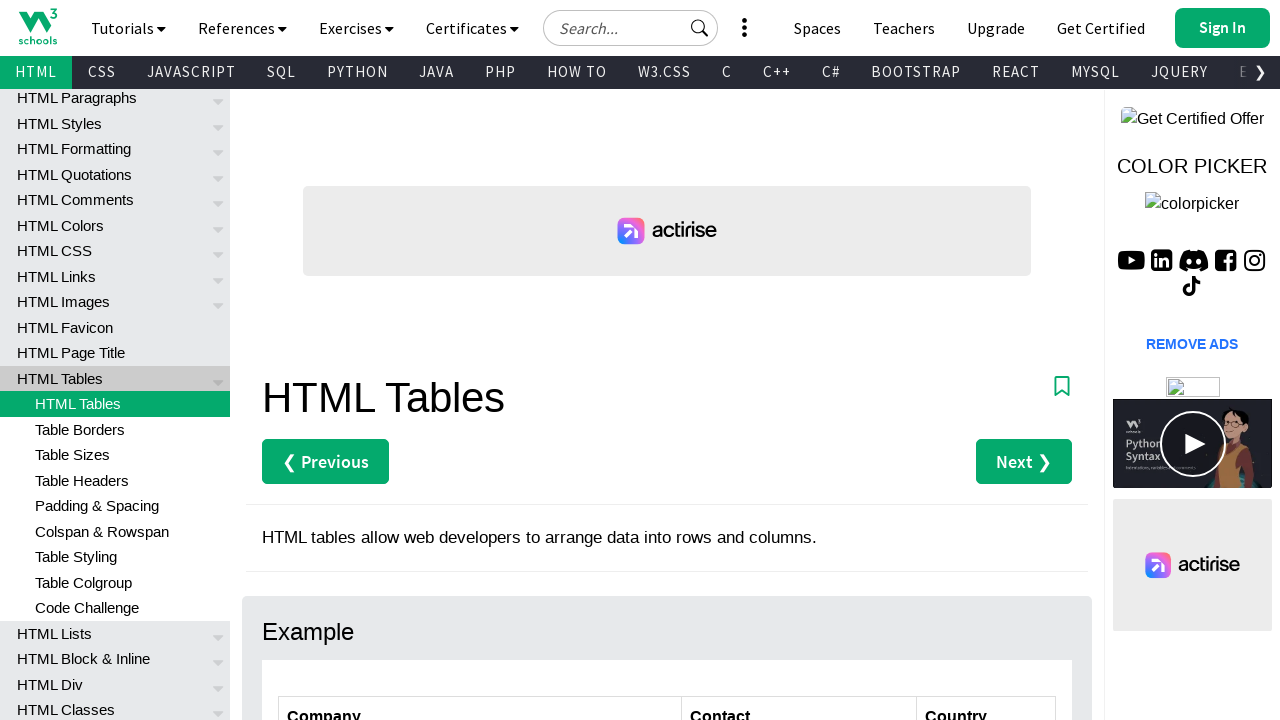

Clicked on first data cell in the second row of customers table at (480, 360) on table#customers tr:nth-child(2) td:first-child
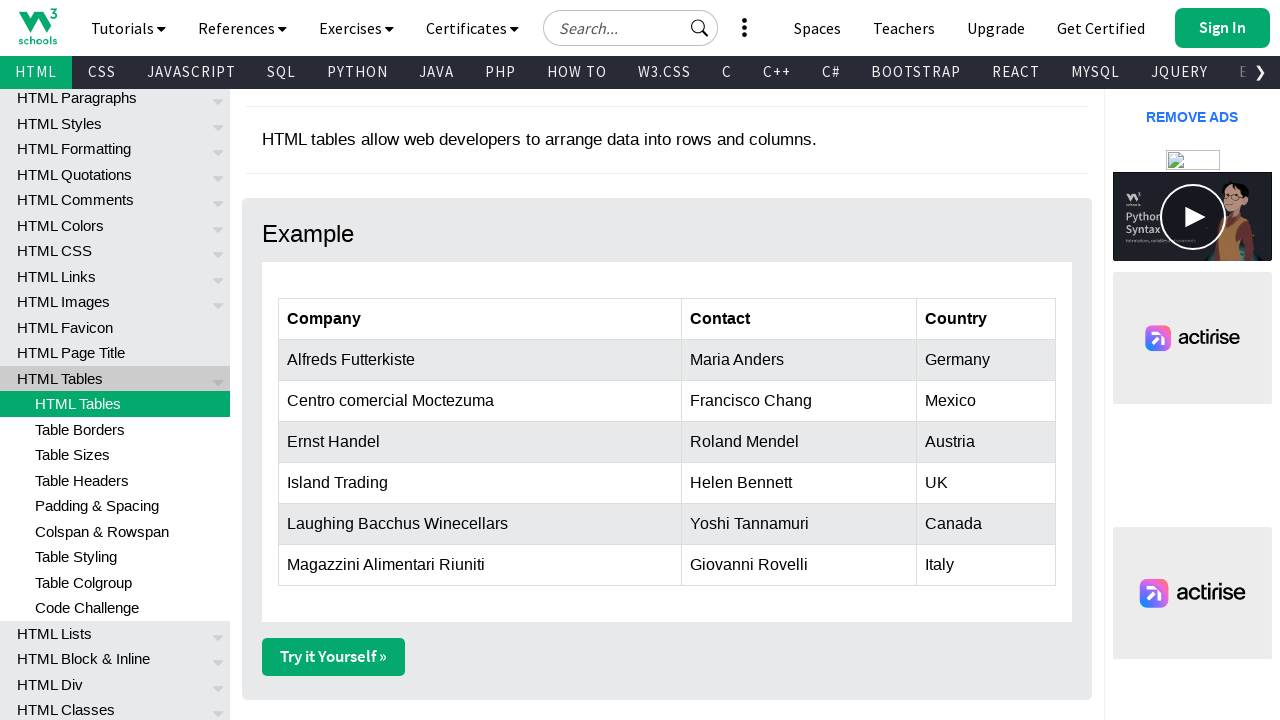

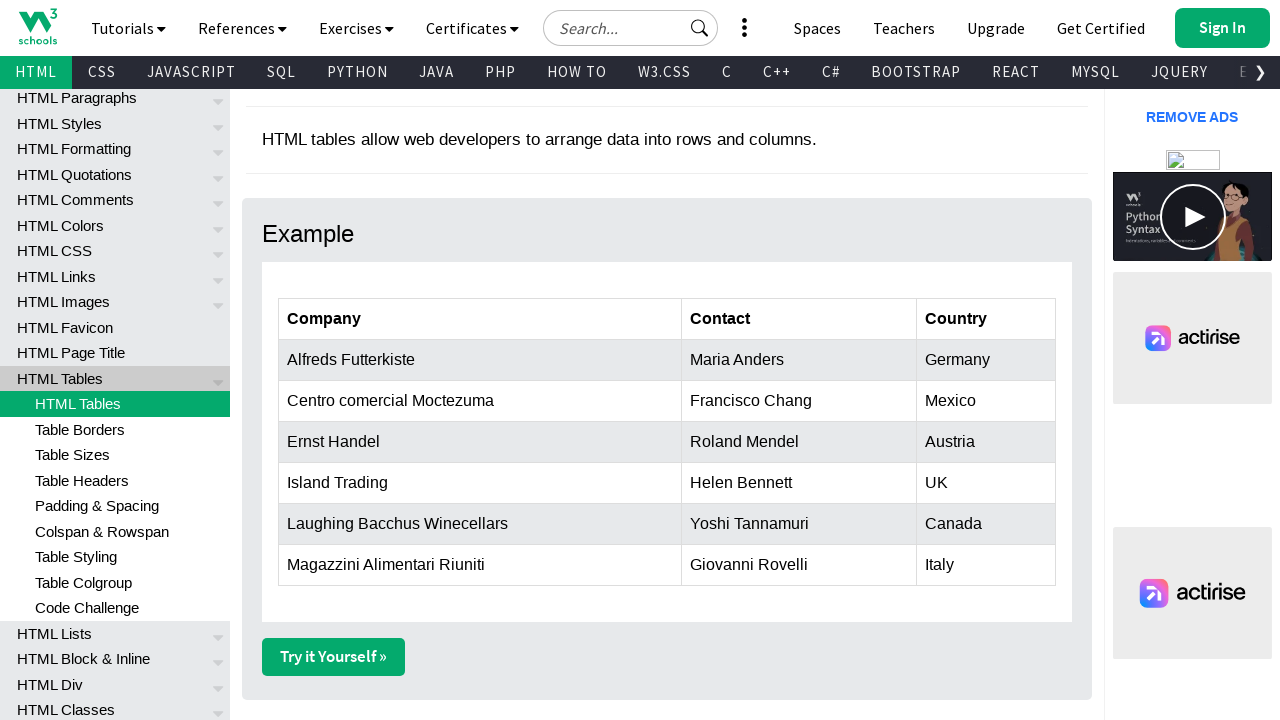